Tests that the Feed-A-Cat page contains a submit button

Starting URL: https://cs1632.appspot.com/

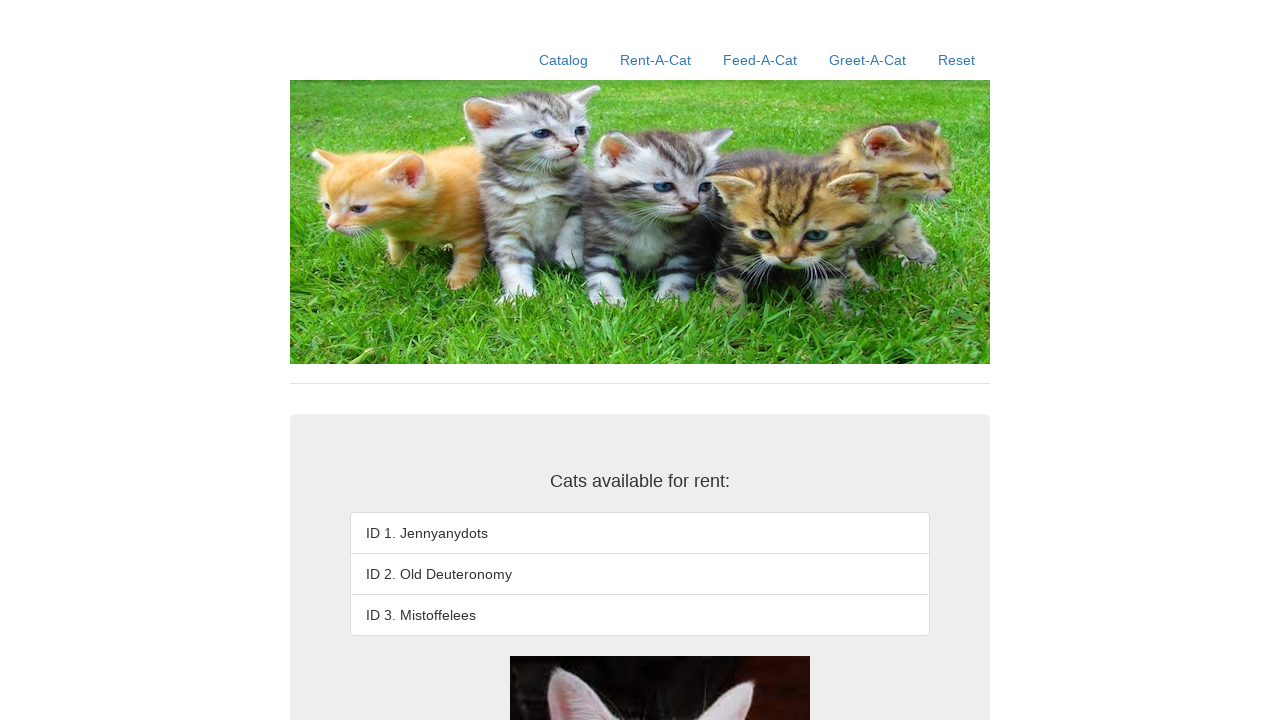

Clicked Feed-A-Cat link at (760, 60) on text=Feed-A-Cat
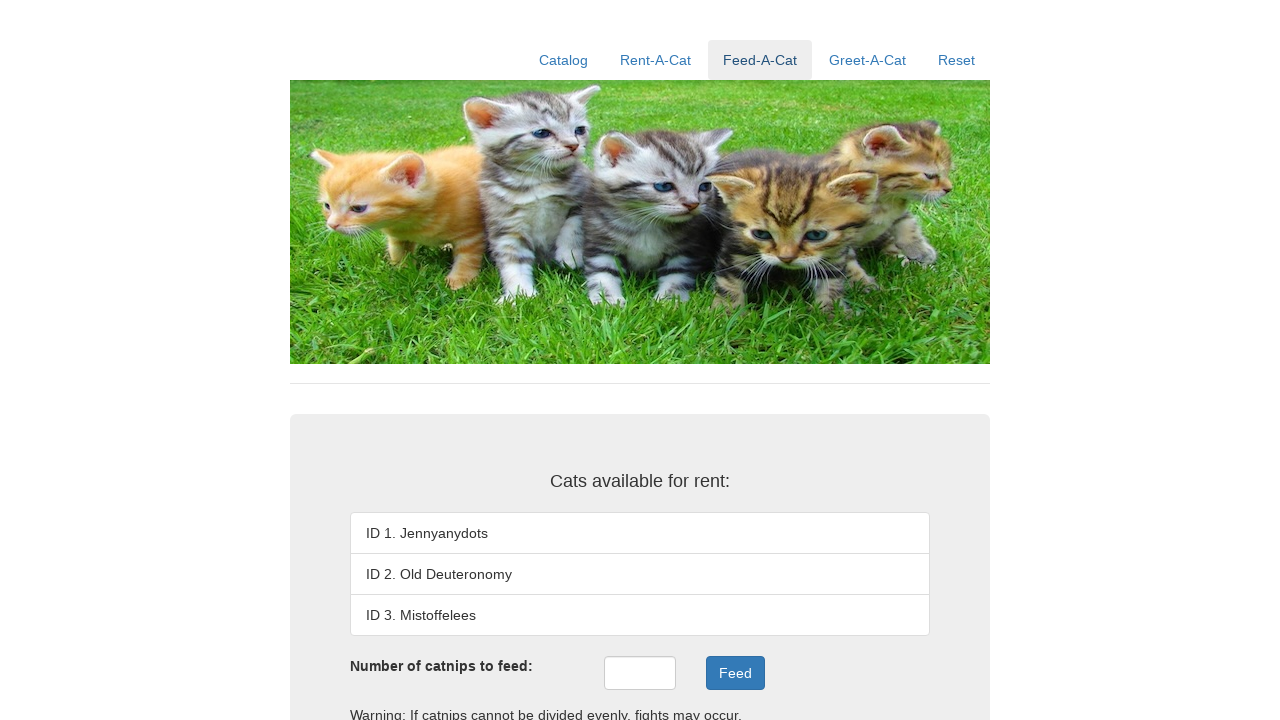

Waited for submit button to load
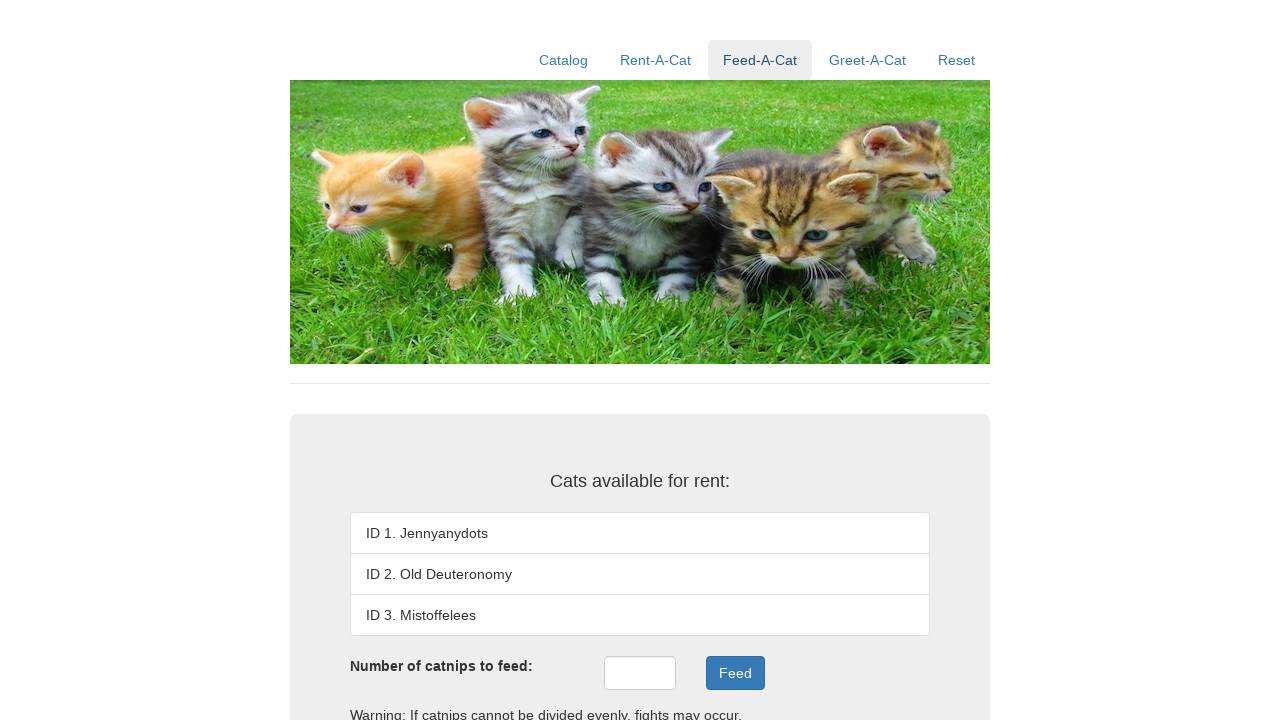

Verified submit button is present on Feed-A-Cat page
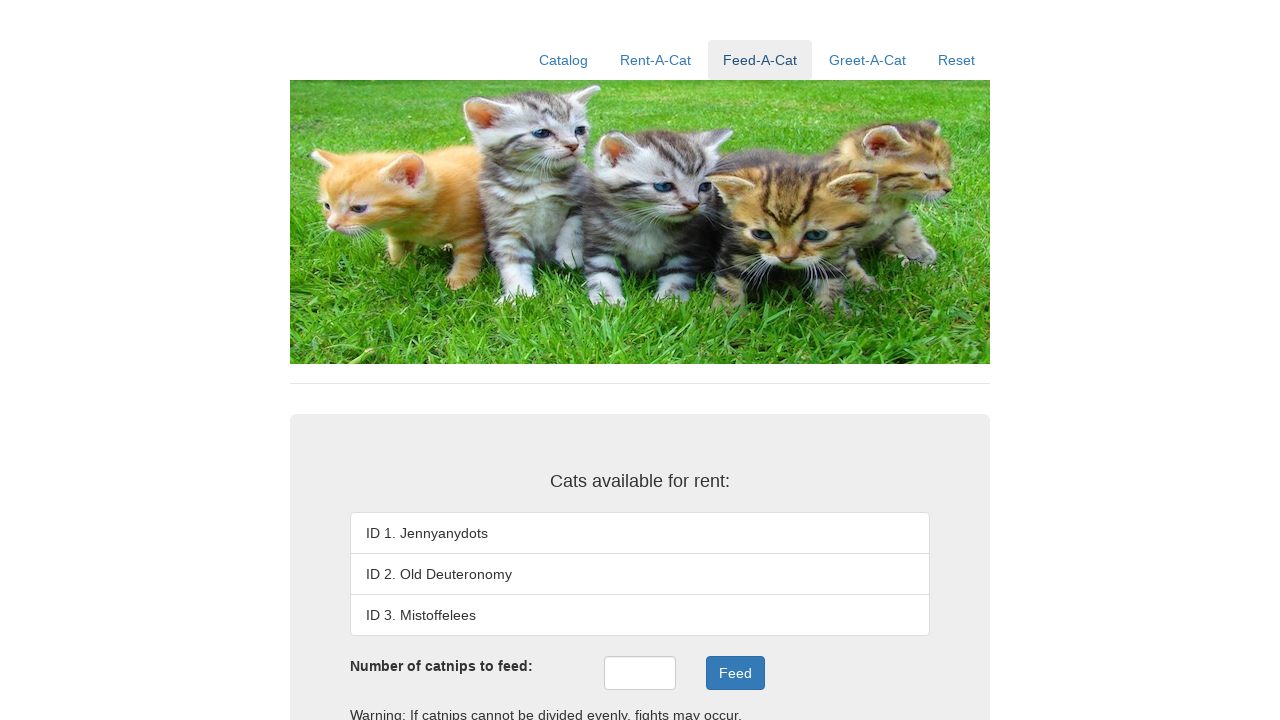

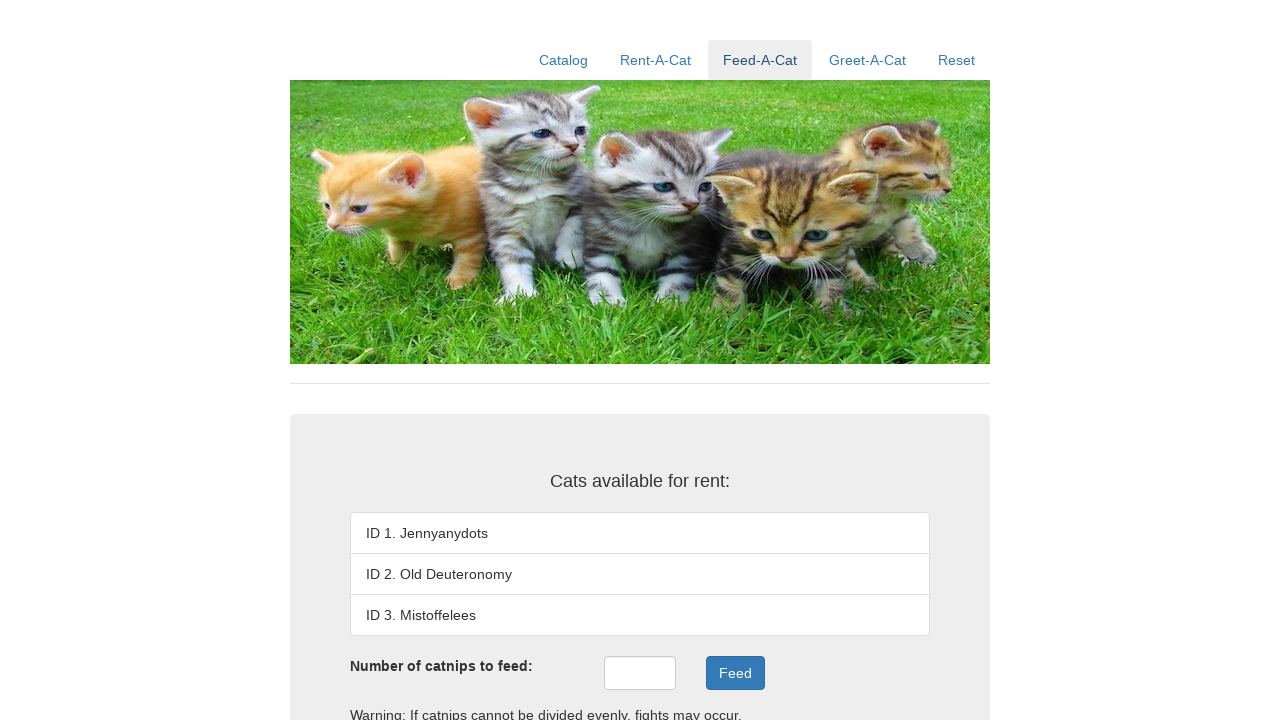